Navigates to a demo table page and counts the number of employees in each department by analyzing table data

Starting URL: http://automationbykrishna.com/index.html#

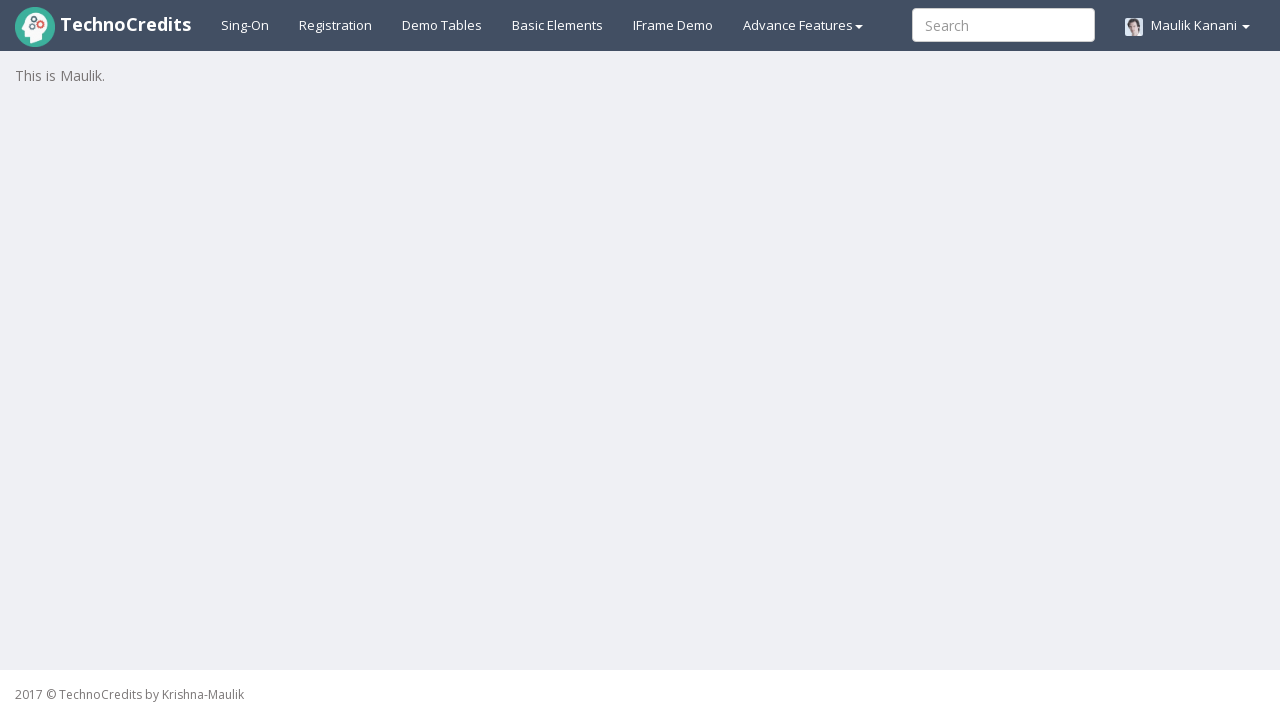

Clicked on demo table link to load the table at (442, 25) on #demotable
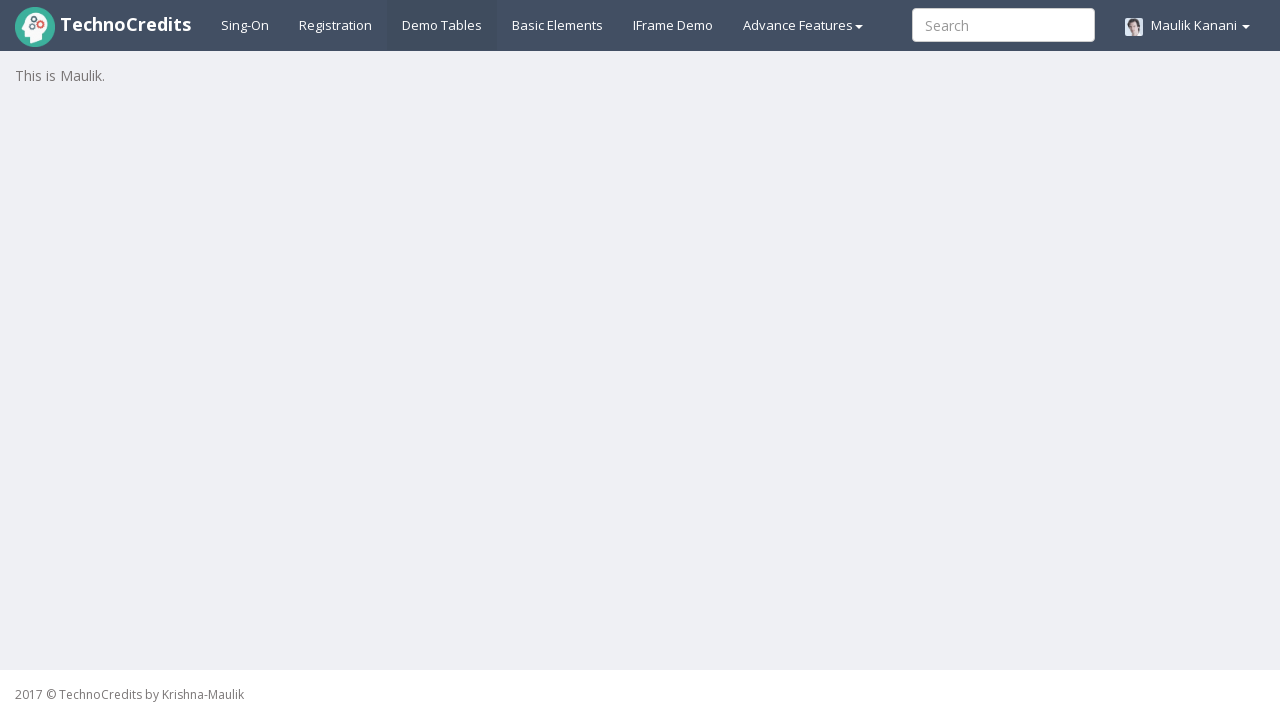

Waited for demo table to load
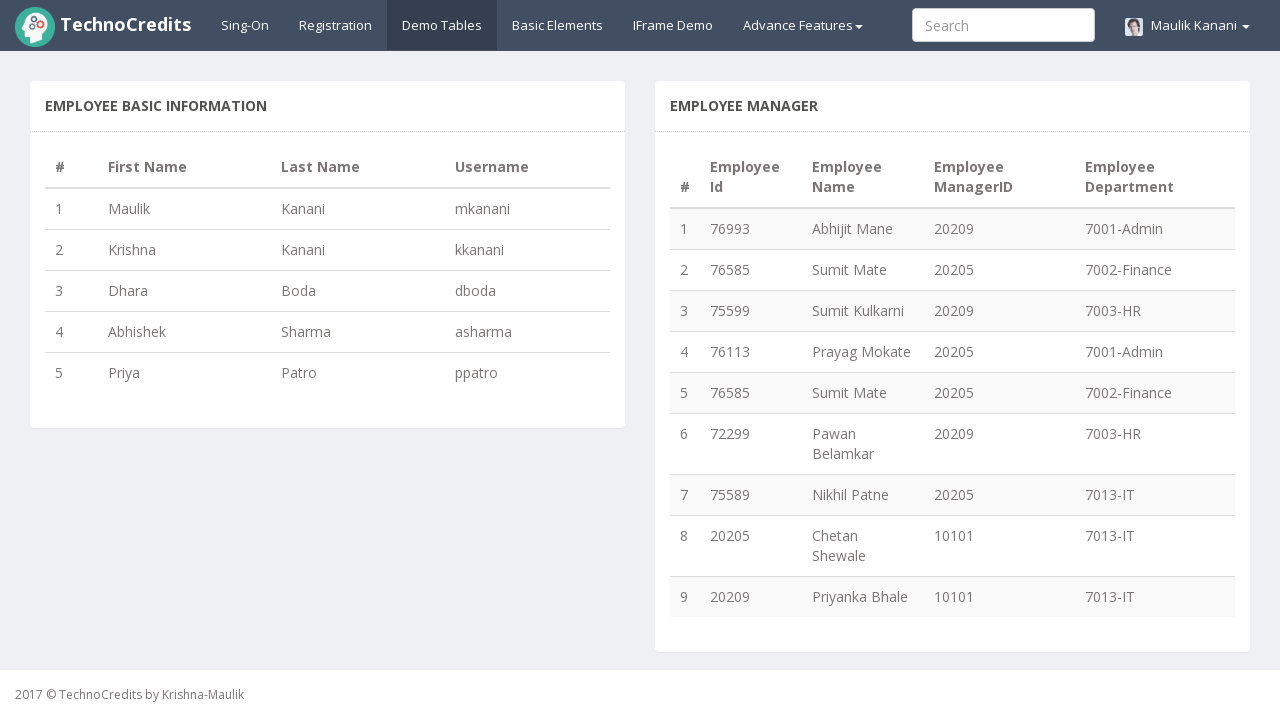

Retrieved all department cells from the 5th column of the table
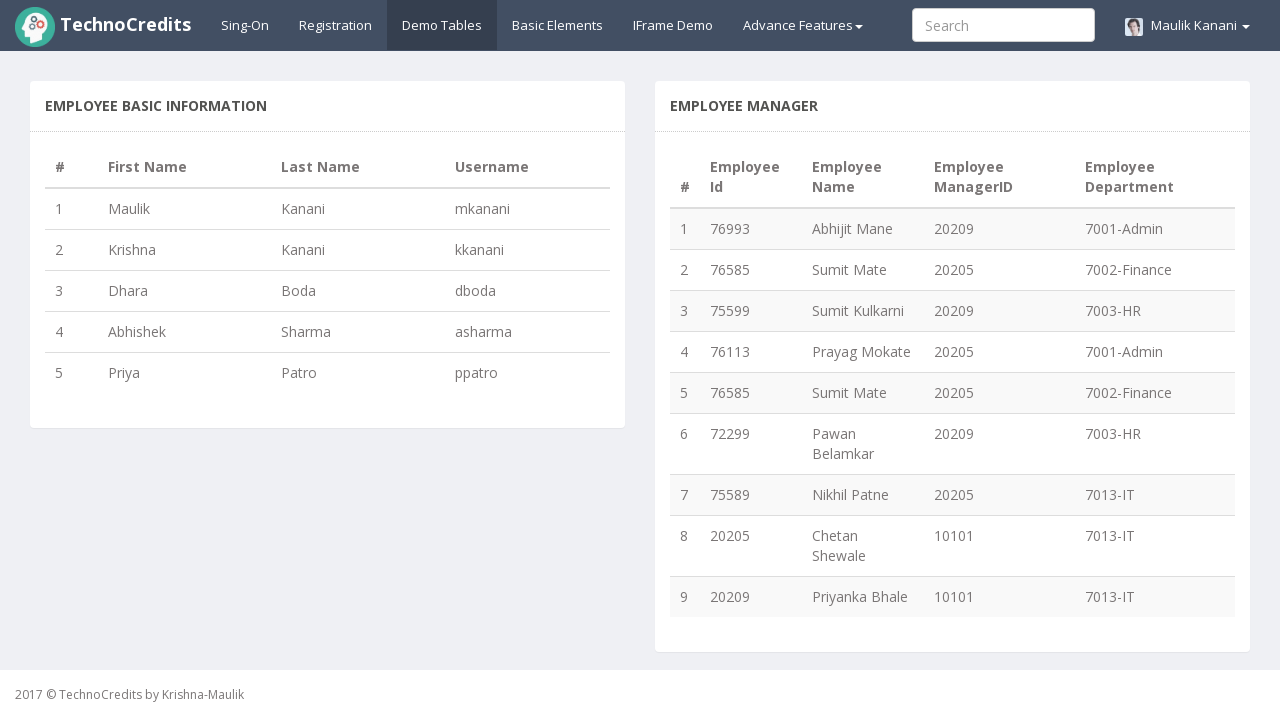

Counted employees by department: {'7001-Admin': 2, '7002-Finance': 2, '7003-HR': 2, '7013-IT': 3}
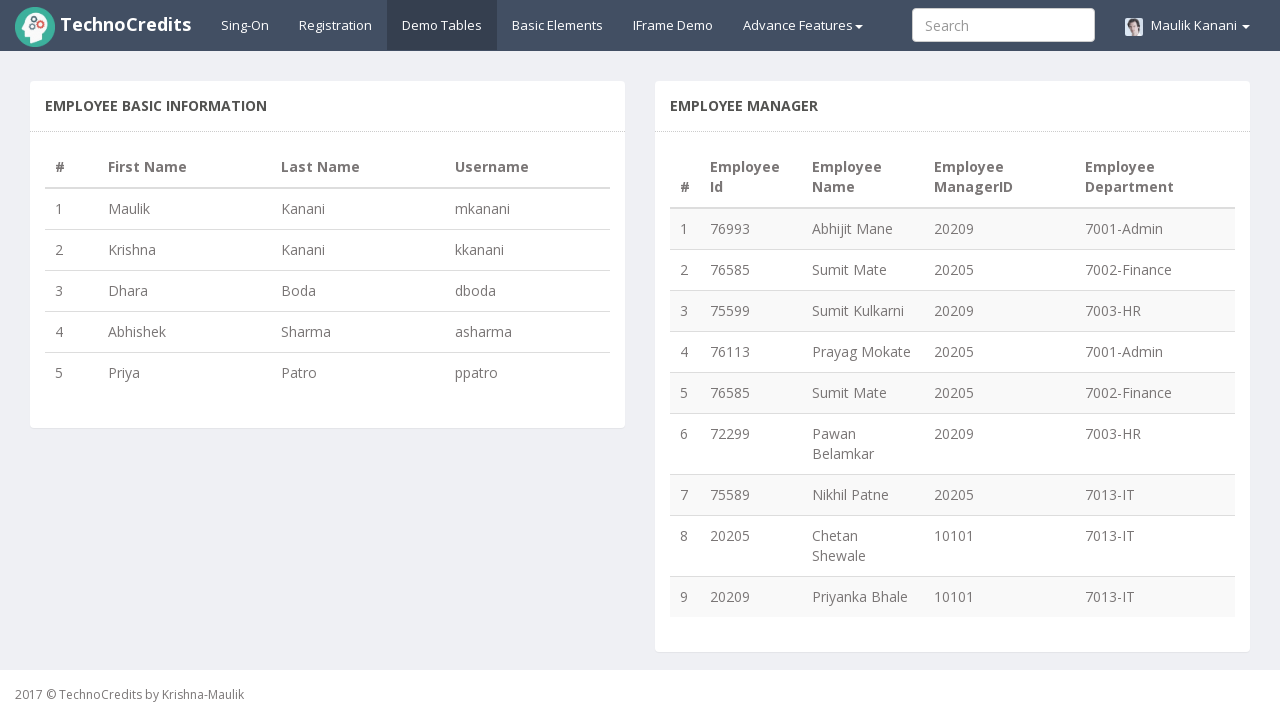

Verified that department data was successfully extracted from the table
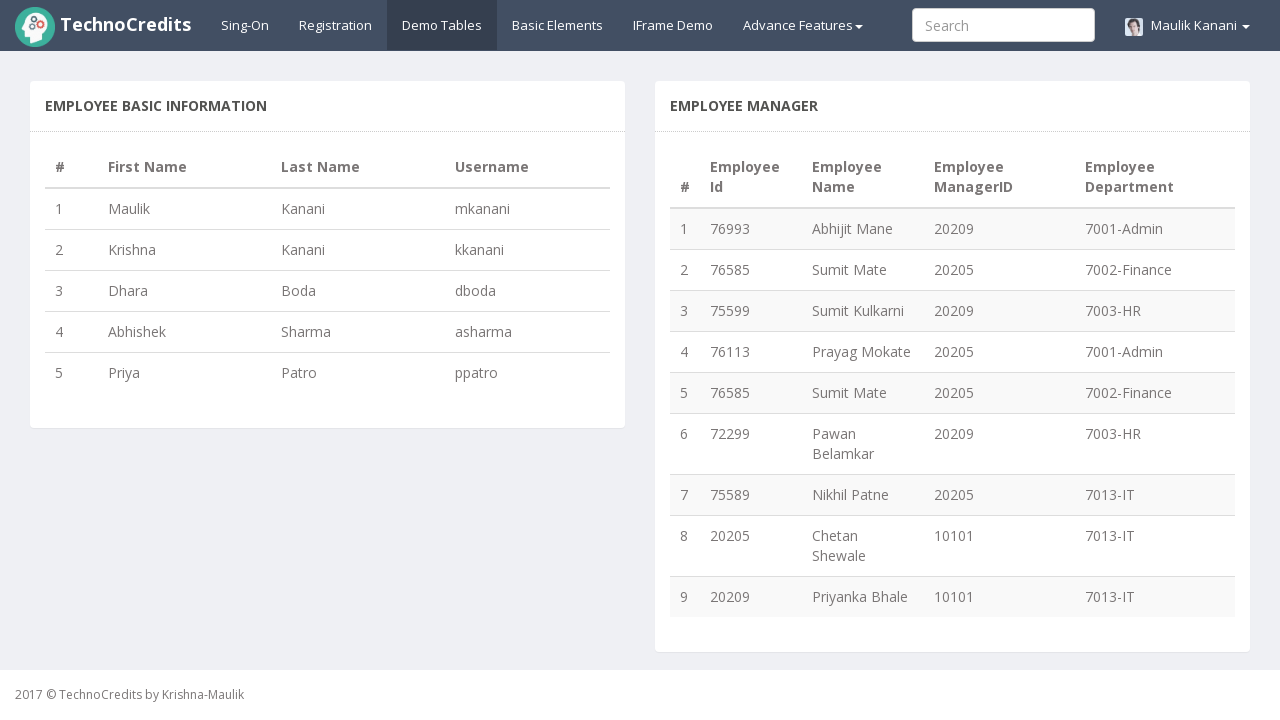

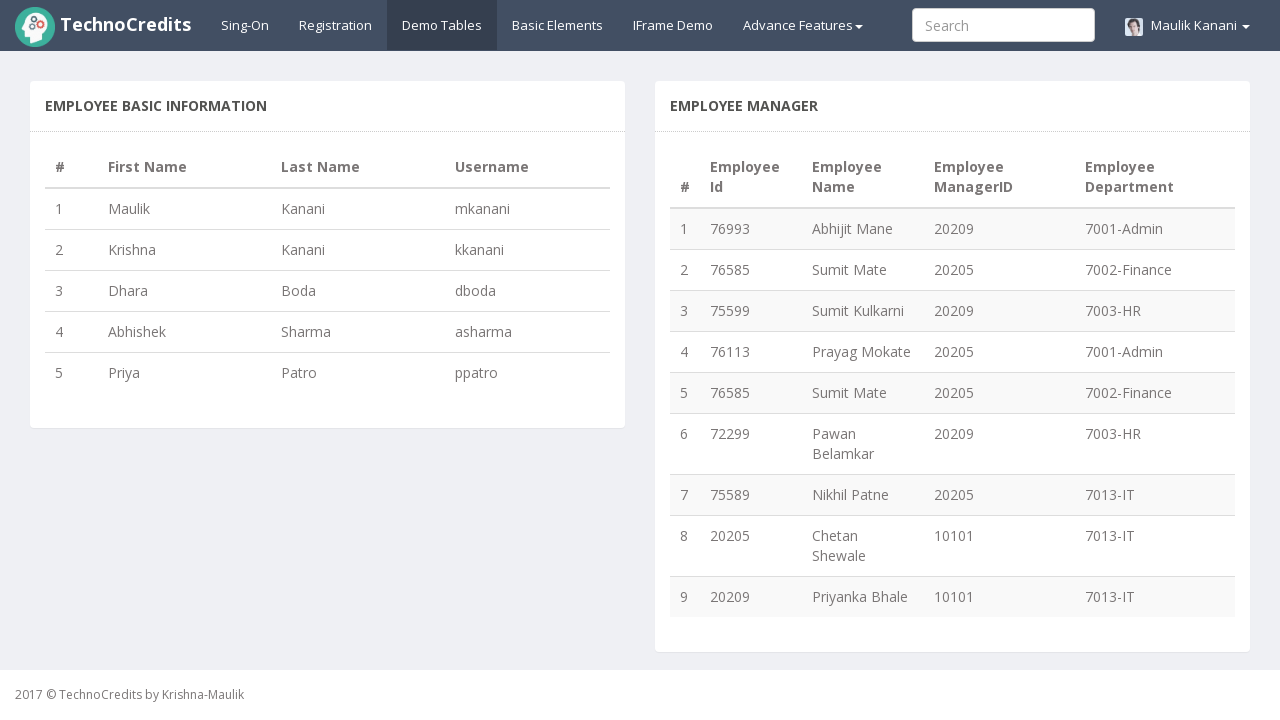